Tests the Playwright documentation homepage by verifying the navbar title, page title, Get Started link, and navigating to the introduction page

Starting URL: https://playwright.dev/

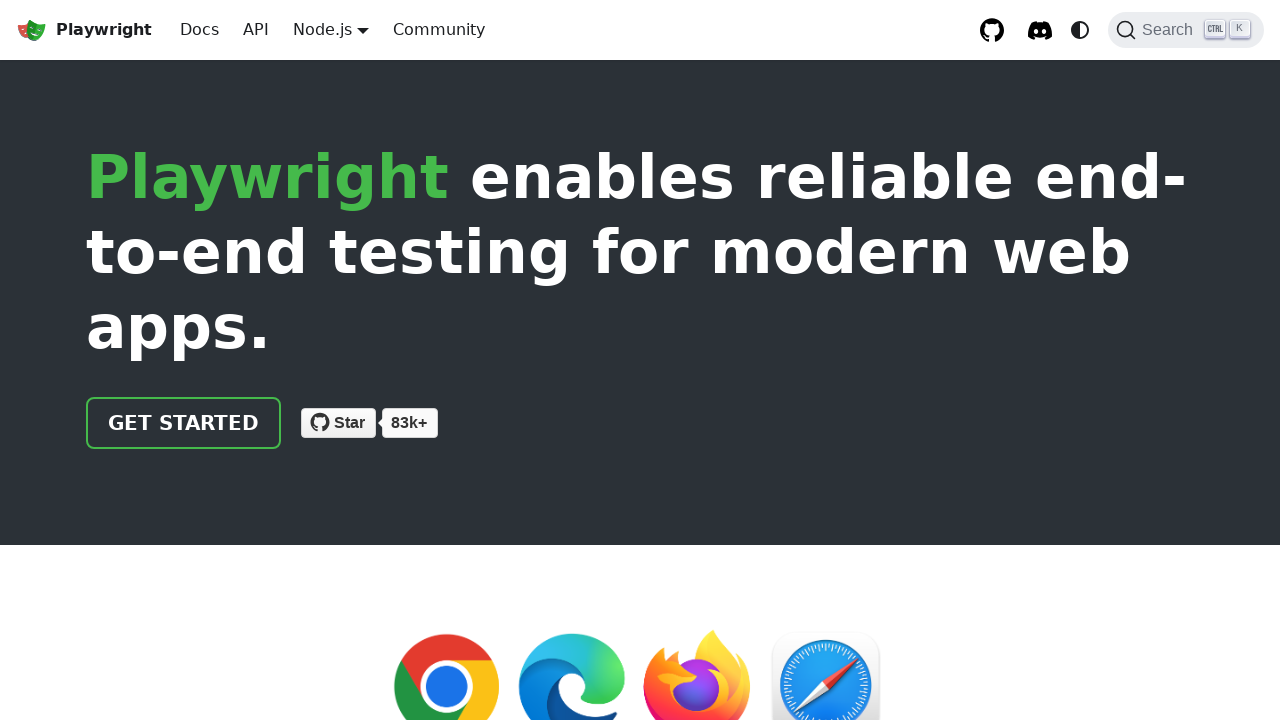

Verified navbar title contains 'Playwright'
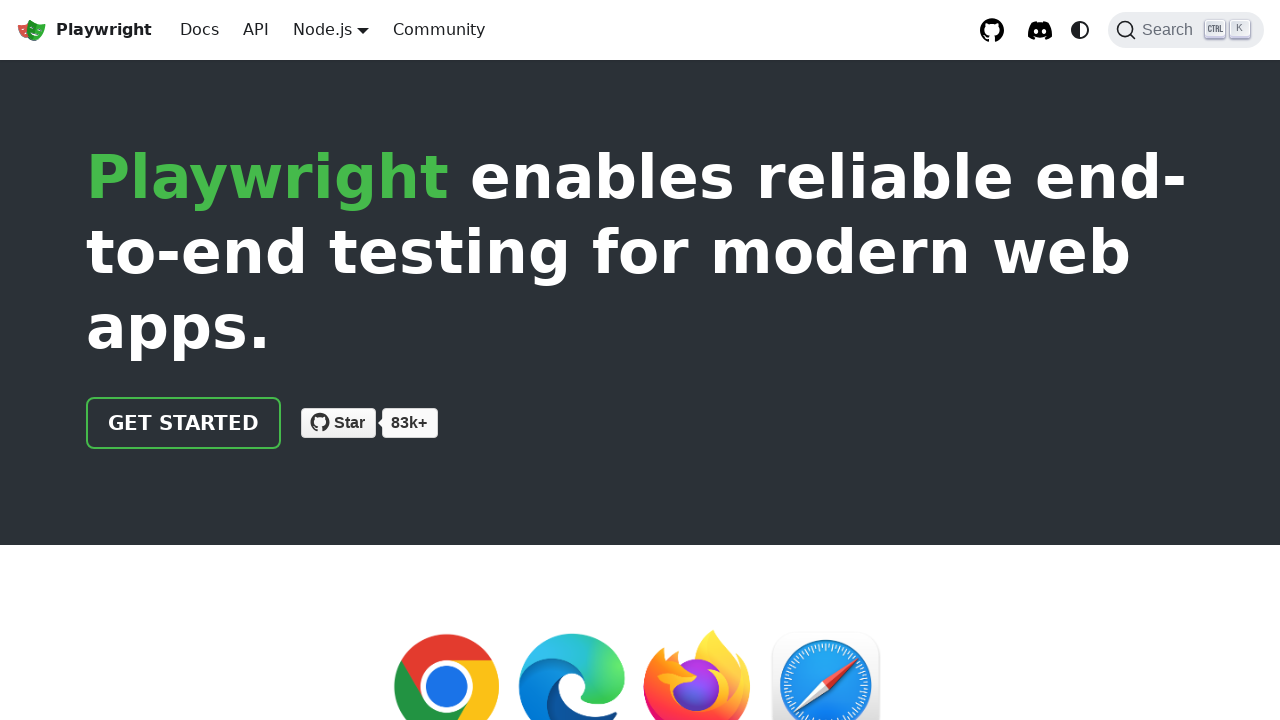

Verified page title contains 'Playwright'
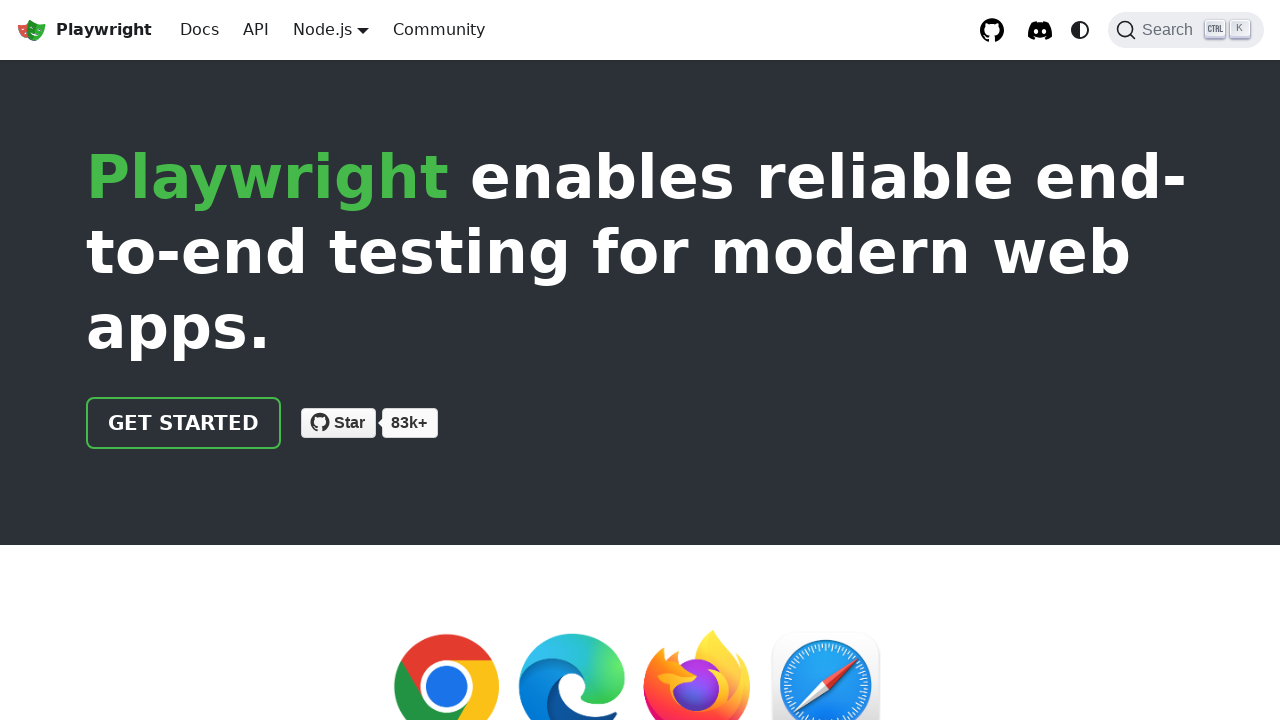

Verified Get Started link has correct href attribute '/docs/intro'
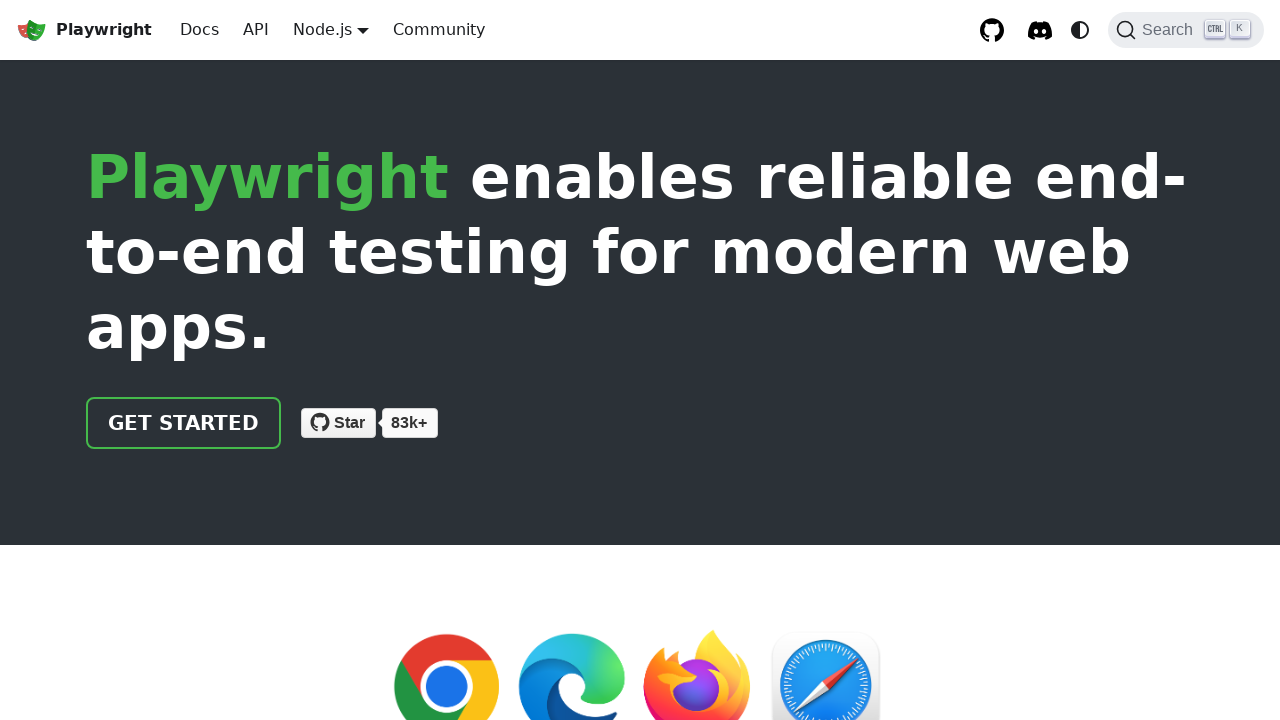

Clicked on Get Started link to navigate to introduction page at (184, 423) on text=Get Started
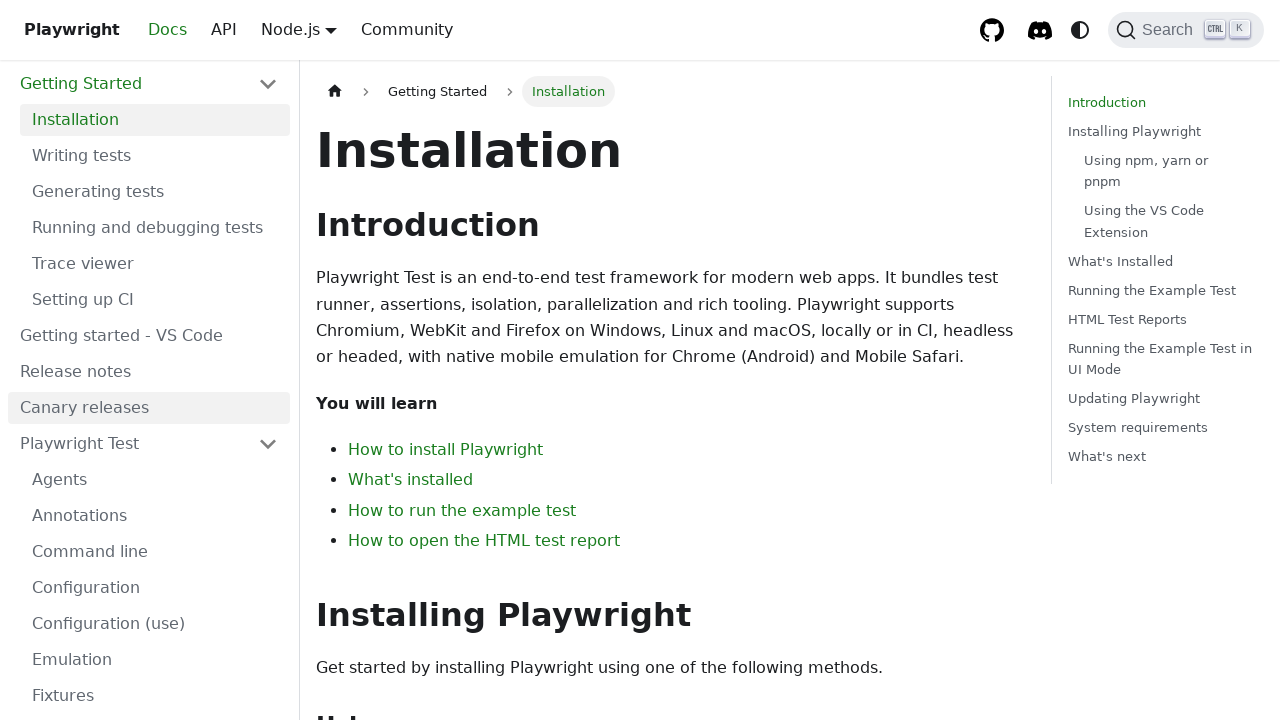

Verified Introduction text is visible on the page
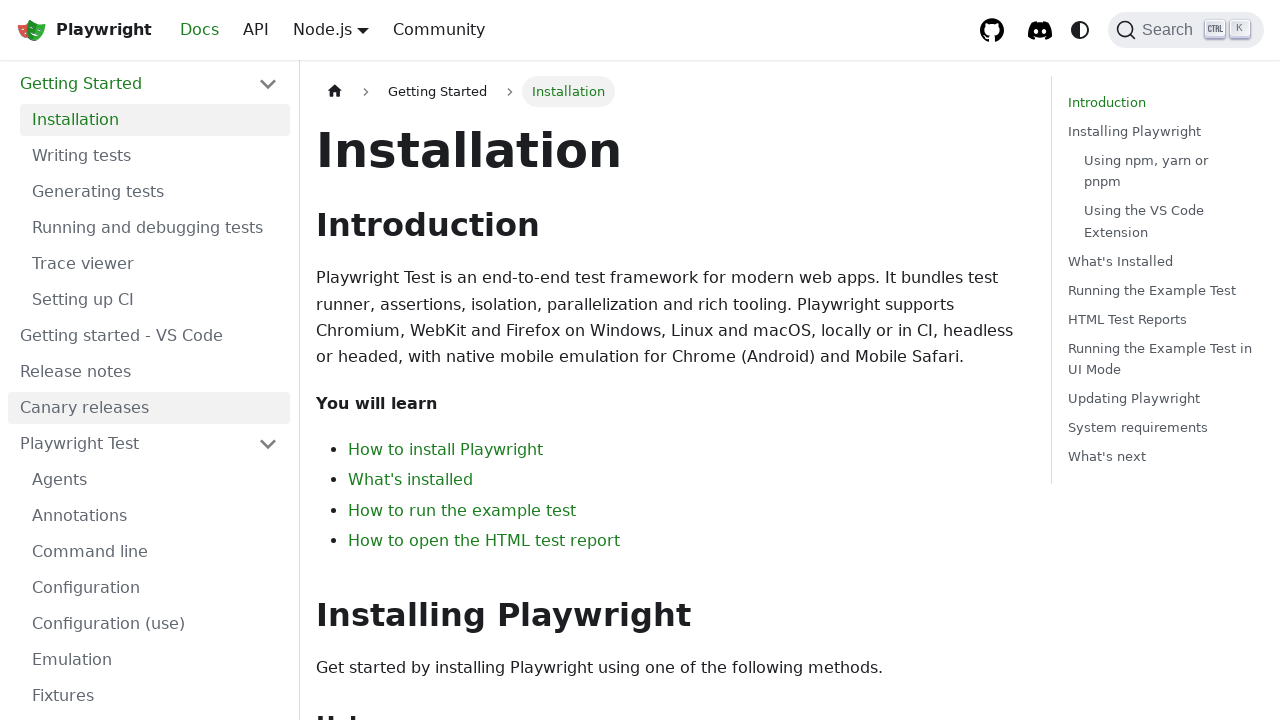

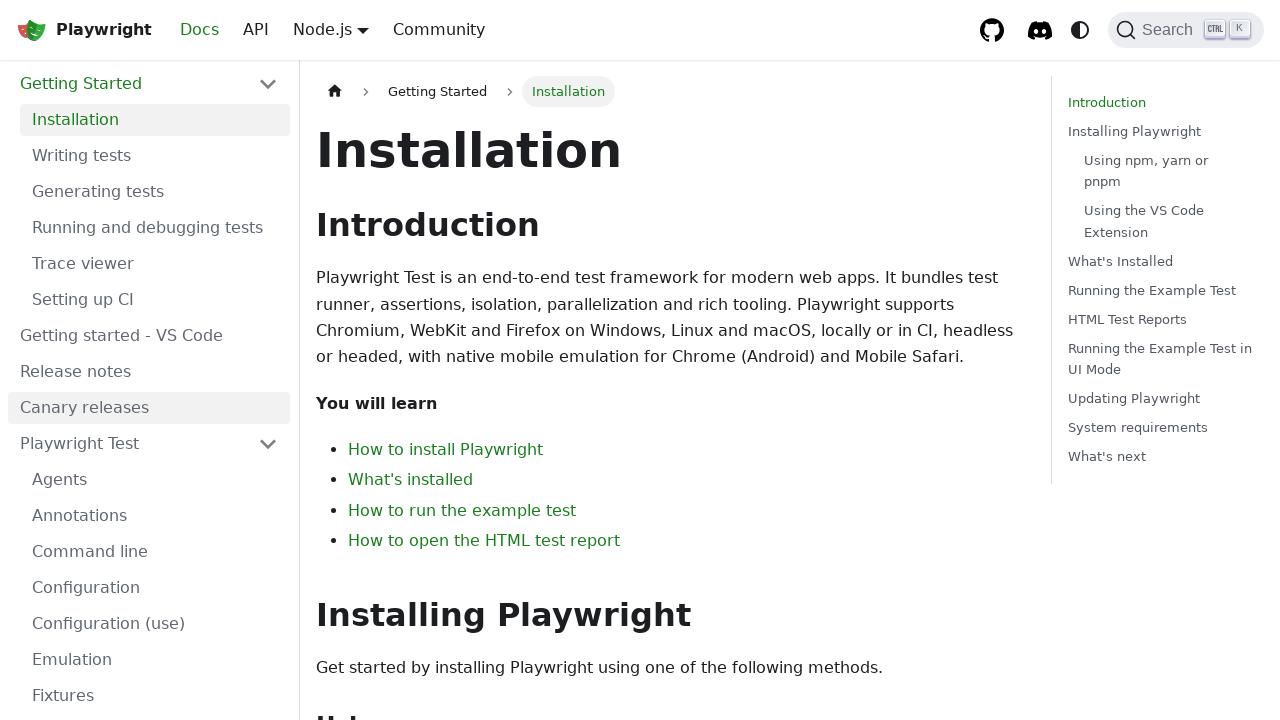